Tests that the currently applied filter link is highlighted with the selected class.

Starting URL: https://demo.playwright.dev/todomvc

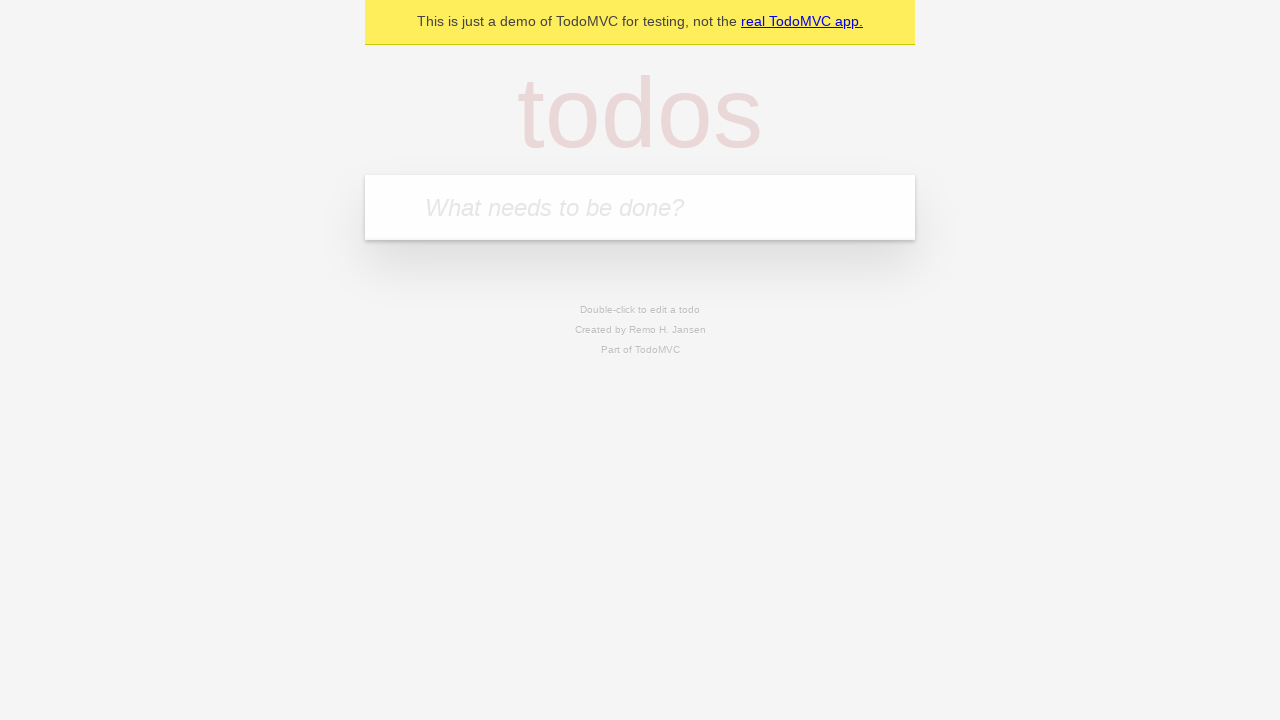

Filled todo input with 'buy some cheese' on internal:attr=[placeholder="What needs to be done?"i]
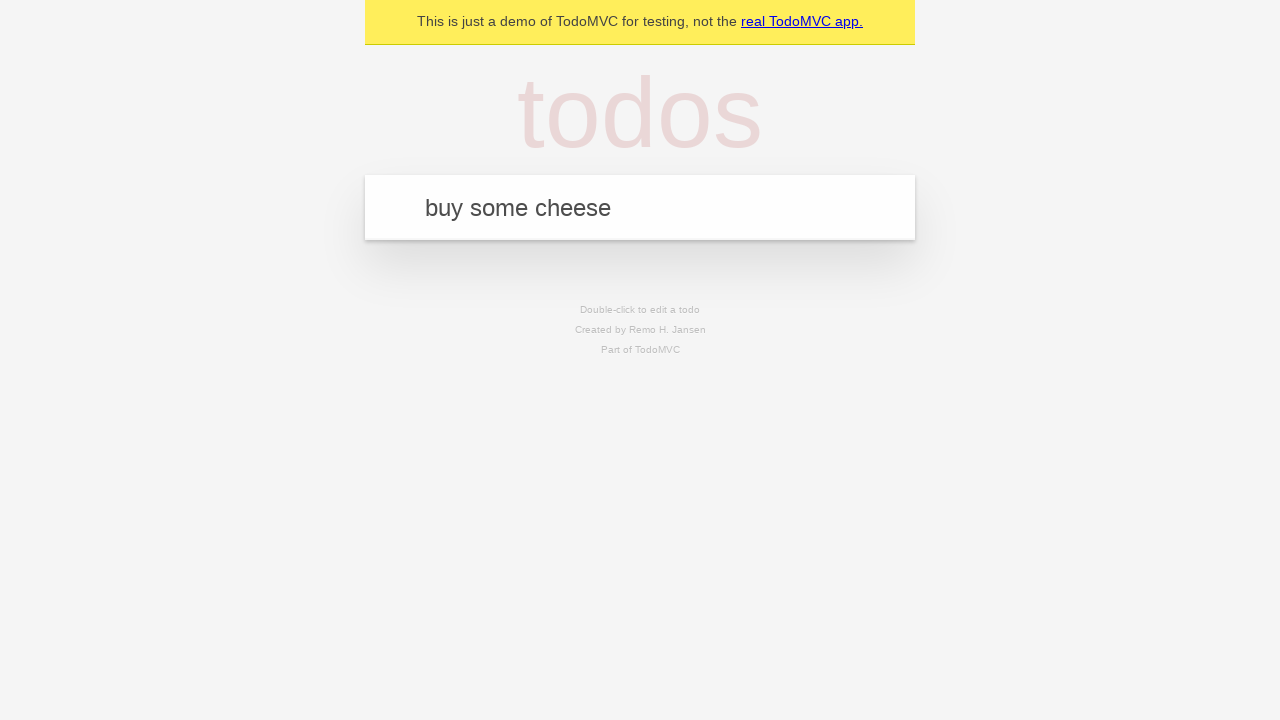

Pressed Enter to add first todo on internal:attr=[placeholder="What needs to be done?"i]
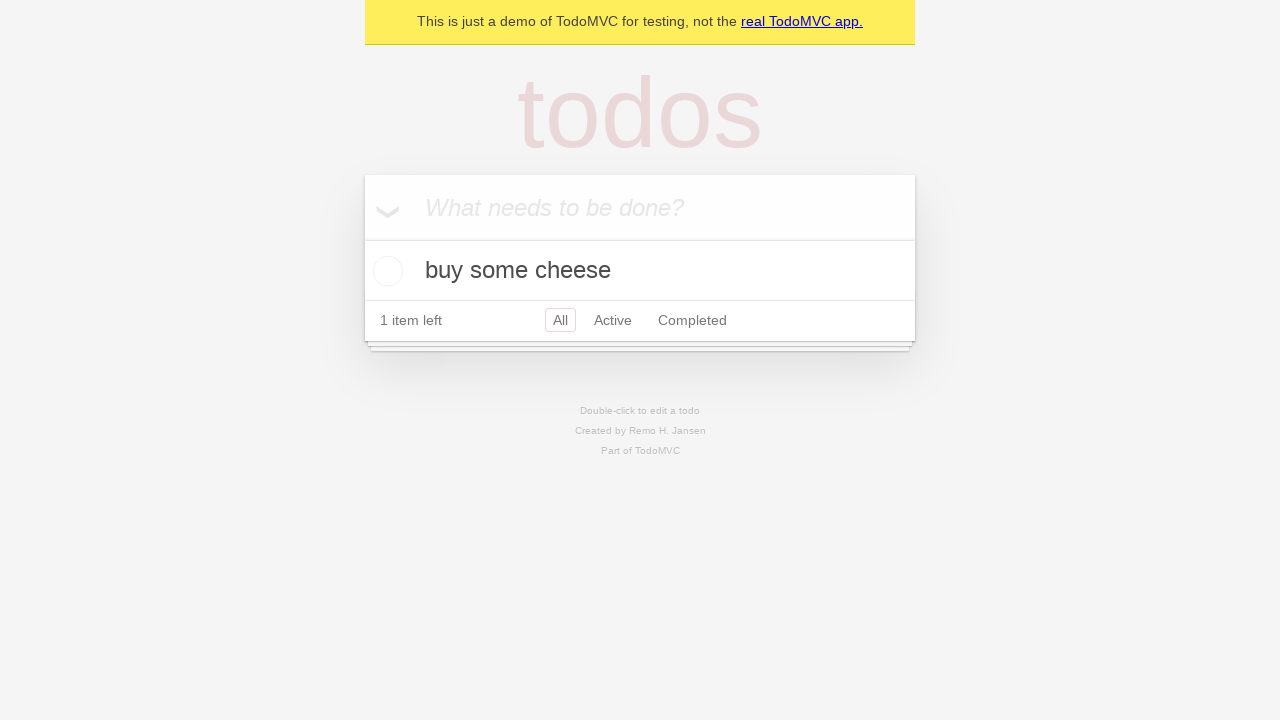

Filled todo input with 'feed the cat' on internal:attr=[placeholder="What needs to be done?"i]
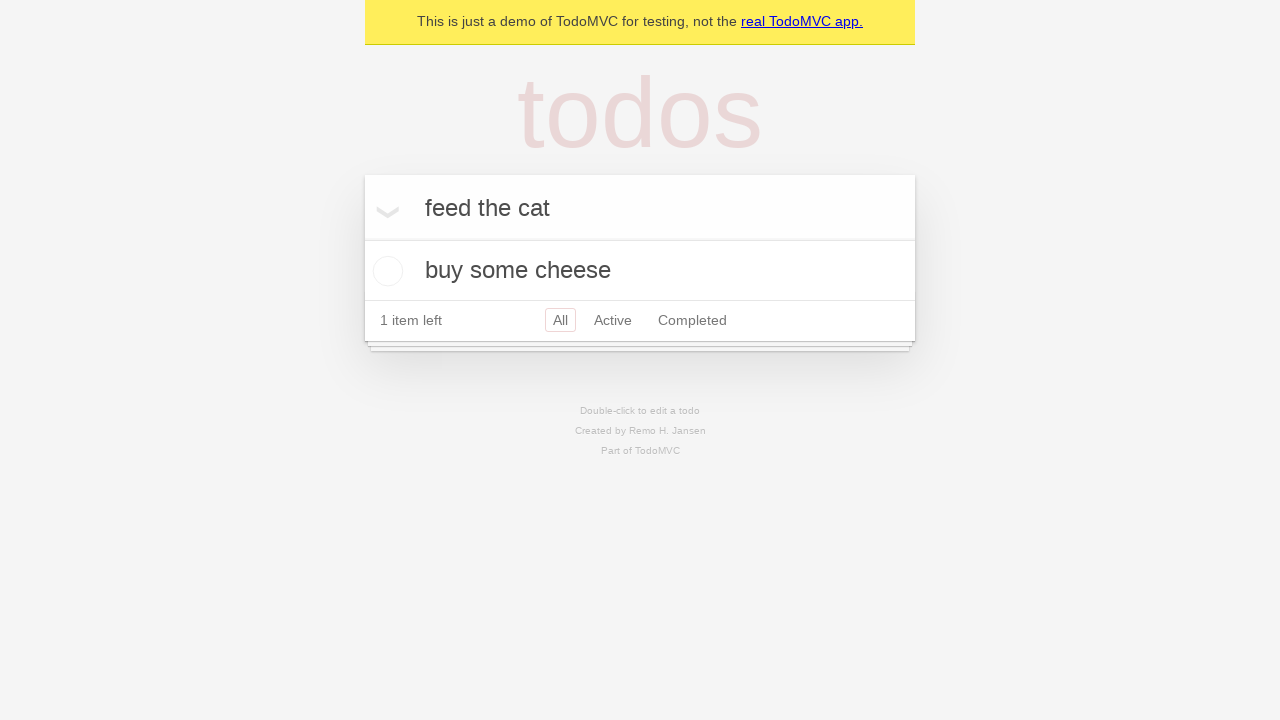

Pressed Enter to add second todo on internal:attr=[placeholder="What needs to be done?"i]
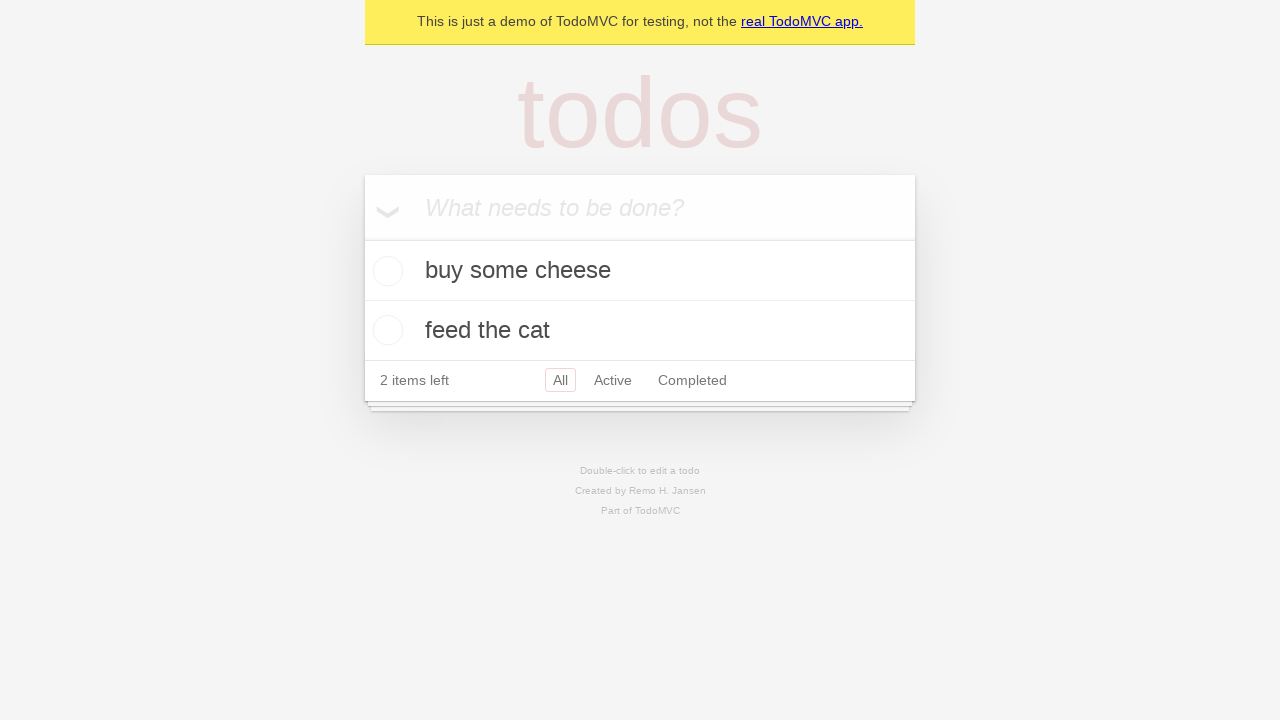

Filled todo input with 'book a doctors appointment' on internal:attr=[placeholder="What needs to be done?"i]
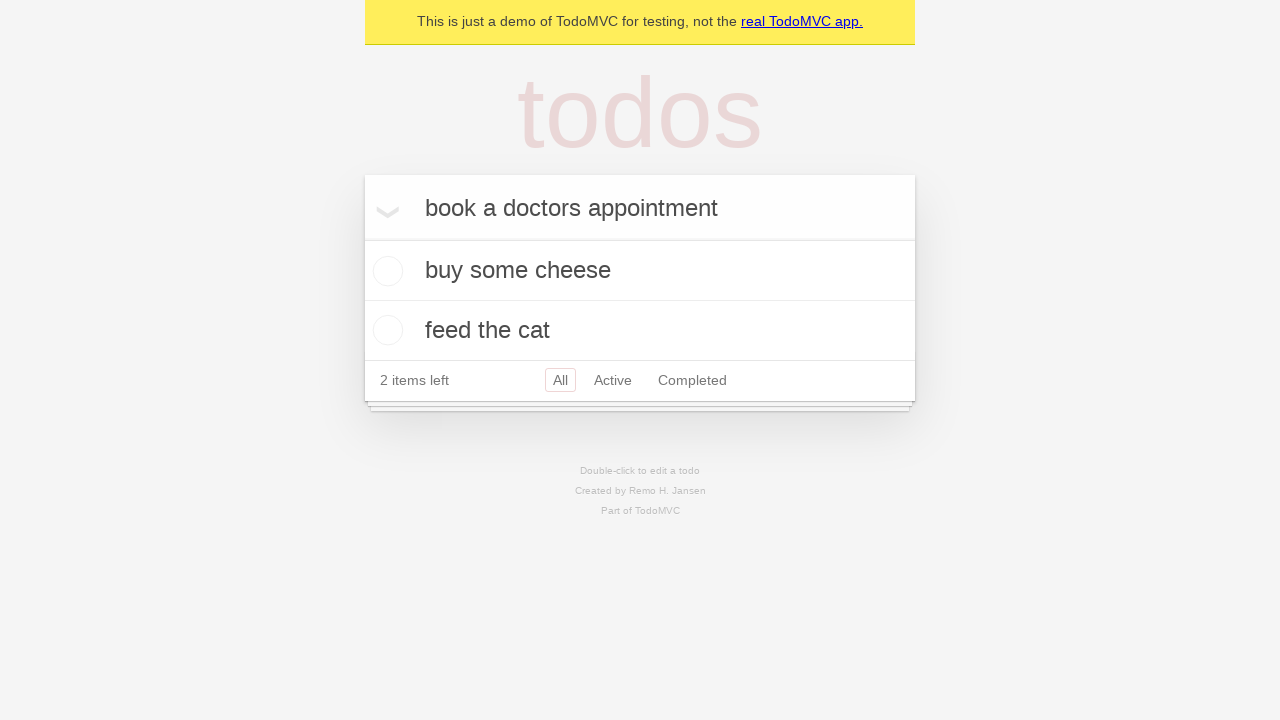

Pressed Enter to add third todo on internal:attr=[placeholder="What needs to be done?"i]
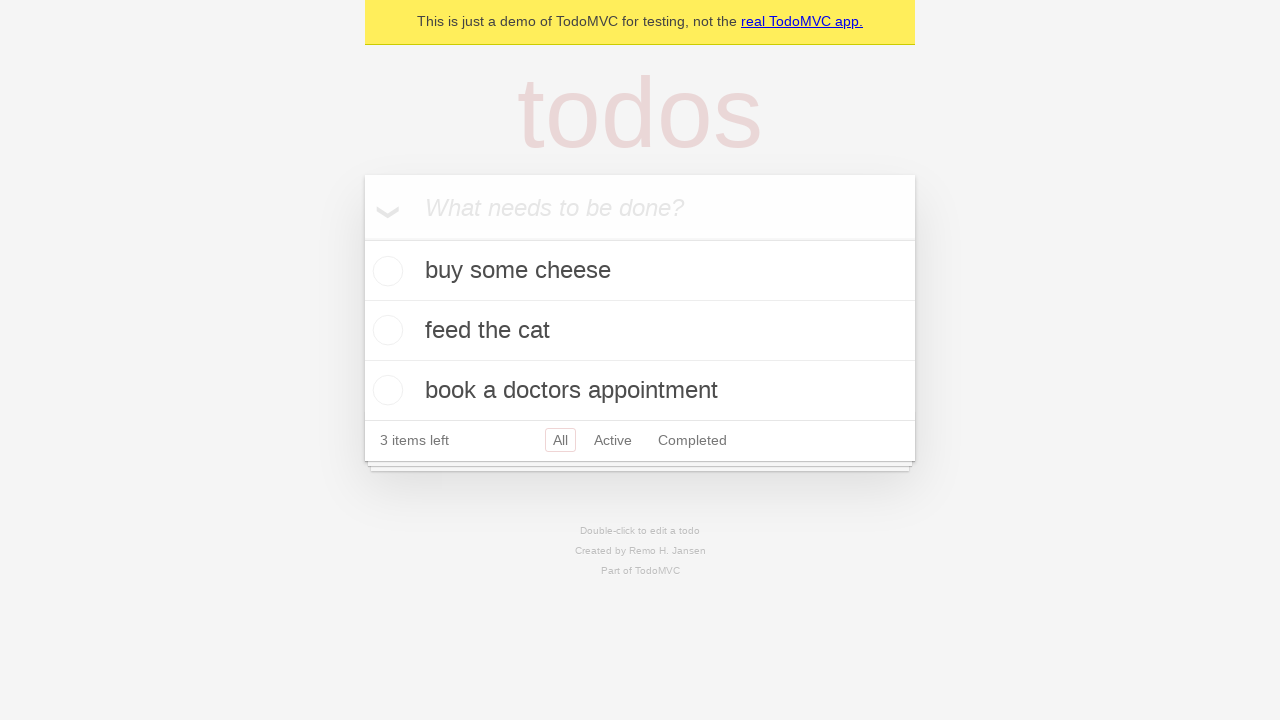

Clicked Active filter link at (613, 440) on internal:role=link[name="Active"i]
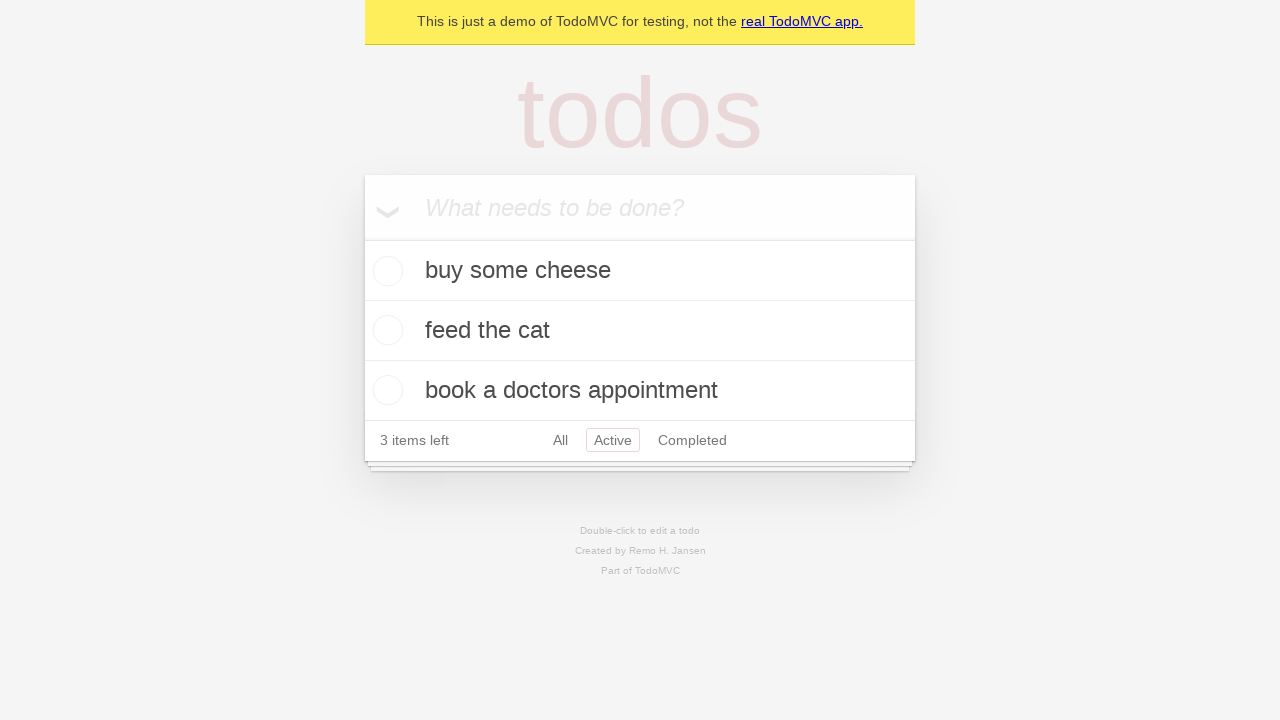

Clicked Completed filter link to verify it is highlighted with selected class at (692, 440) on internal:role=link[name="Completed"i]
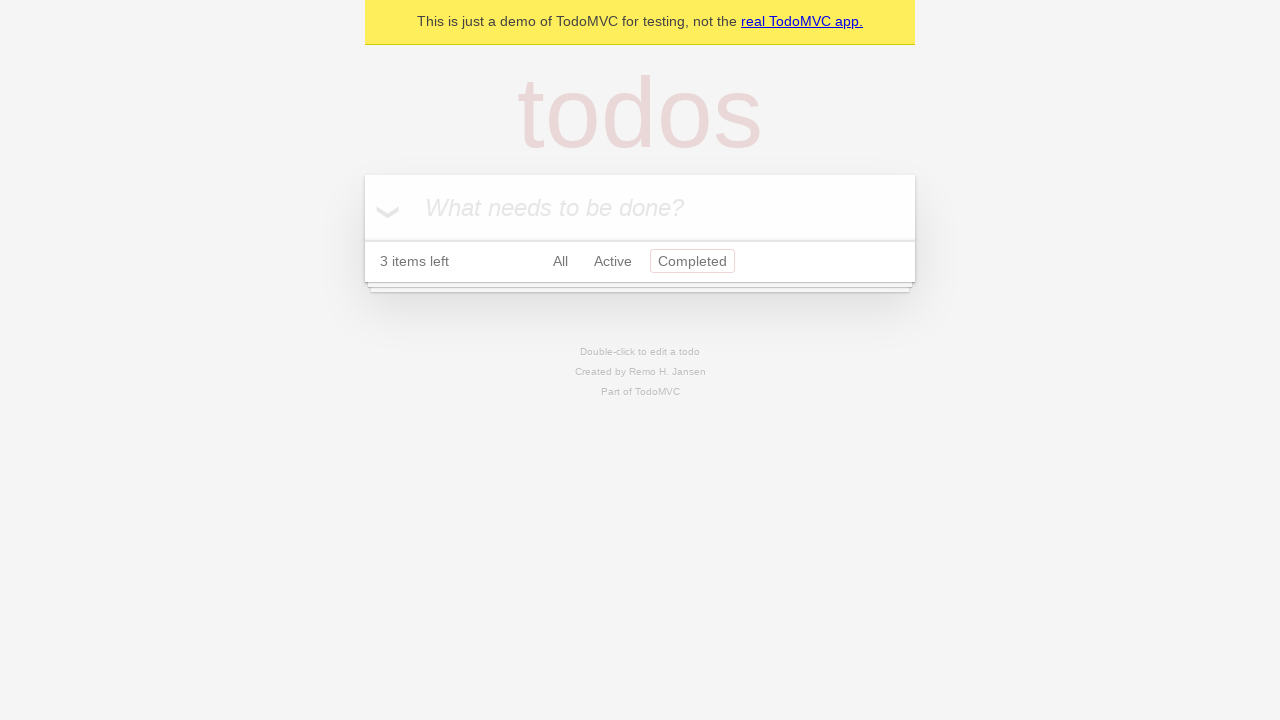

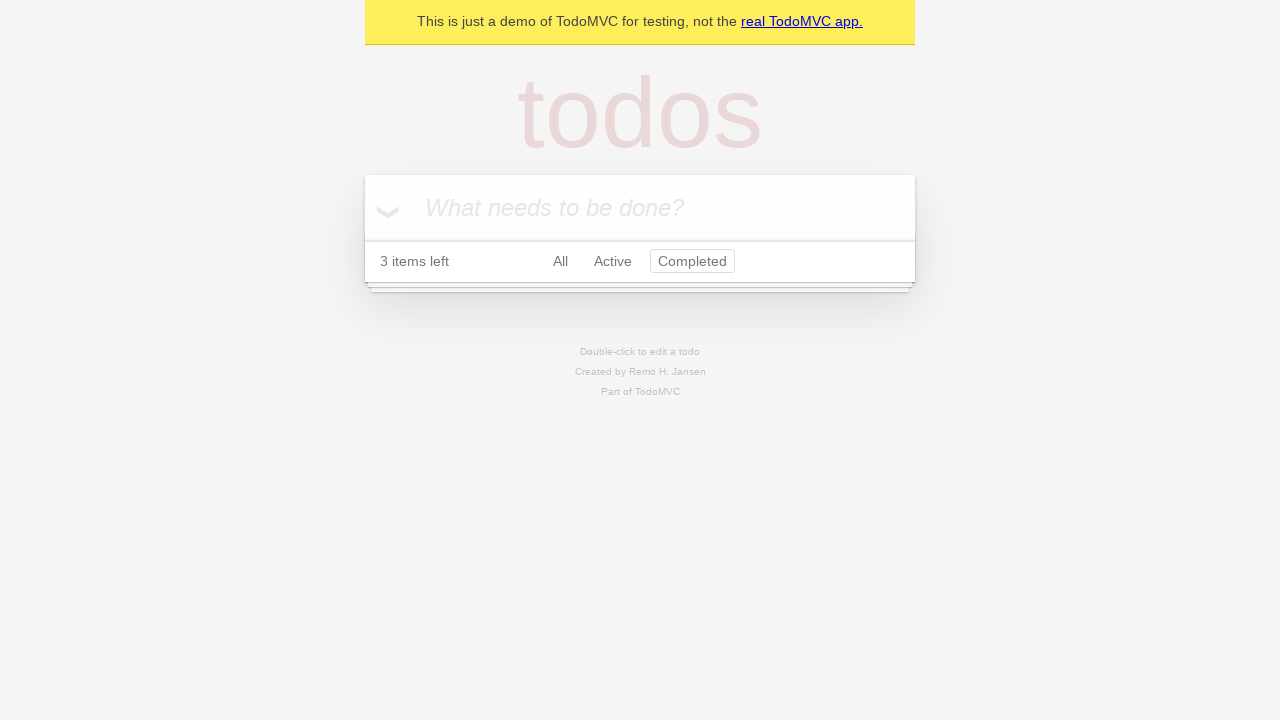